Tests dynamic controls by clicking Remove button and verifying "It's gone!" message appears, then clicking Add button and verifying "It's back!" message appears

Starting URL: https://the-internet.herokuapp.com/dynamic_controls

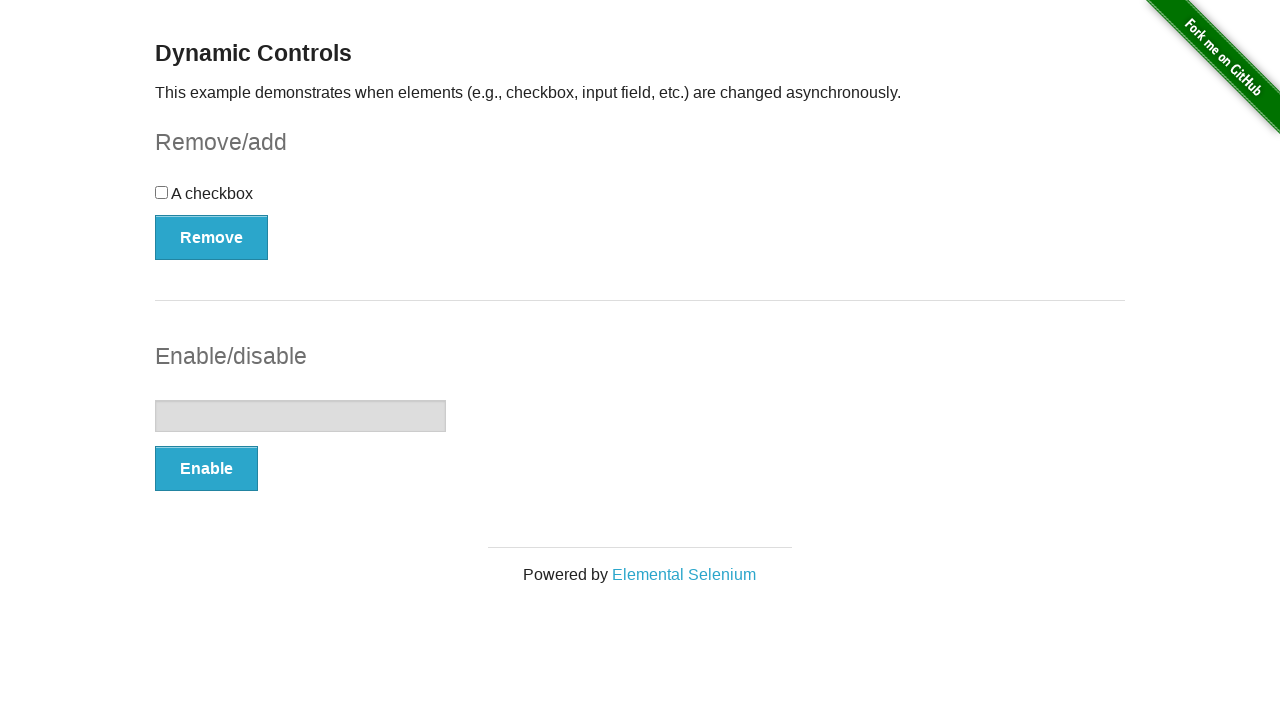

Clicked Remove button to remove dynamic control at (212, 237) on xpath=//button[@onclick='swapCheckbox()']
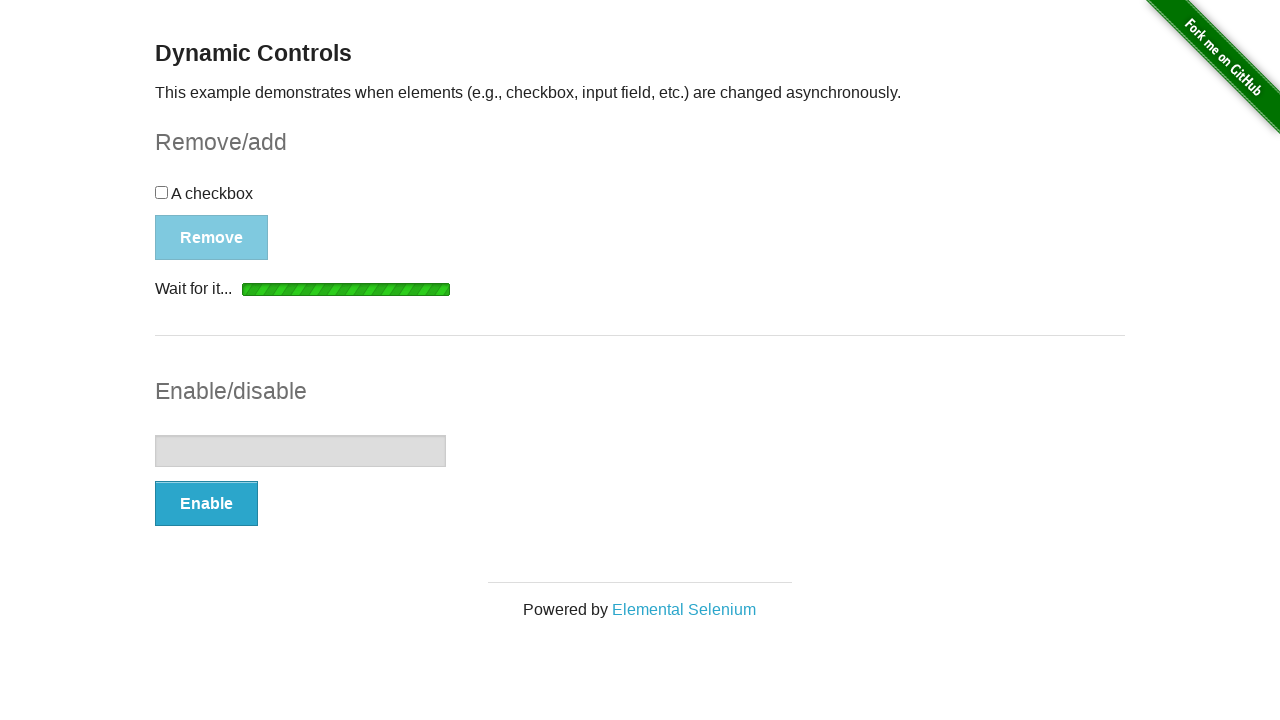

Verified 'It's gone!' message appeared after removing control
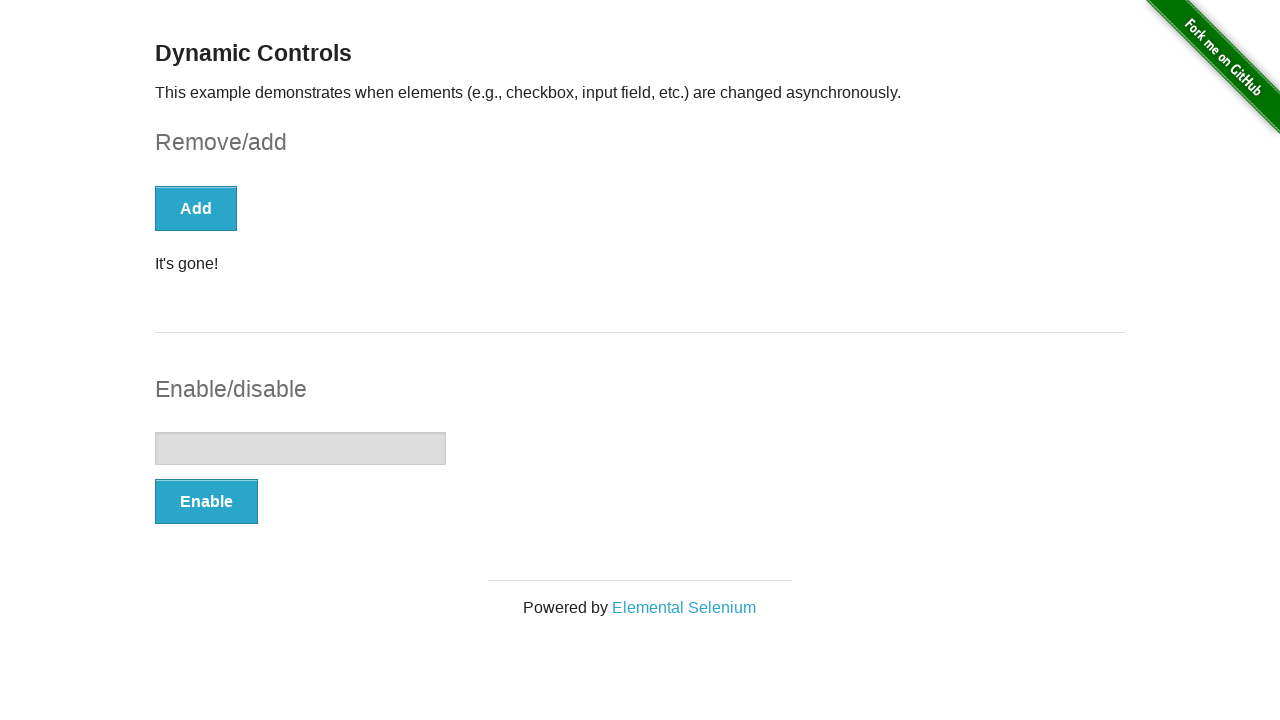

Clicked Add button to restore dynamic control at (196, 208) on xpath=//button[text()='Add']
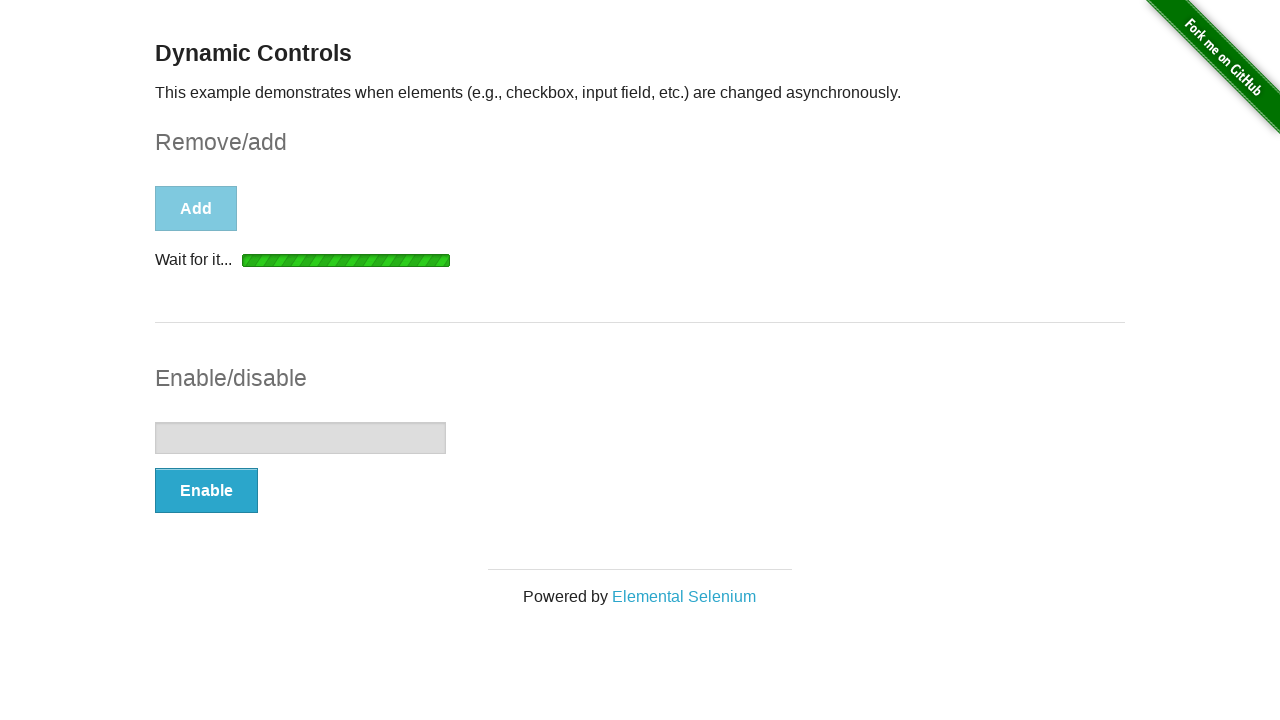

Verified 'It's back!' message appeared after adding control
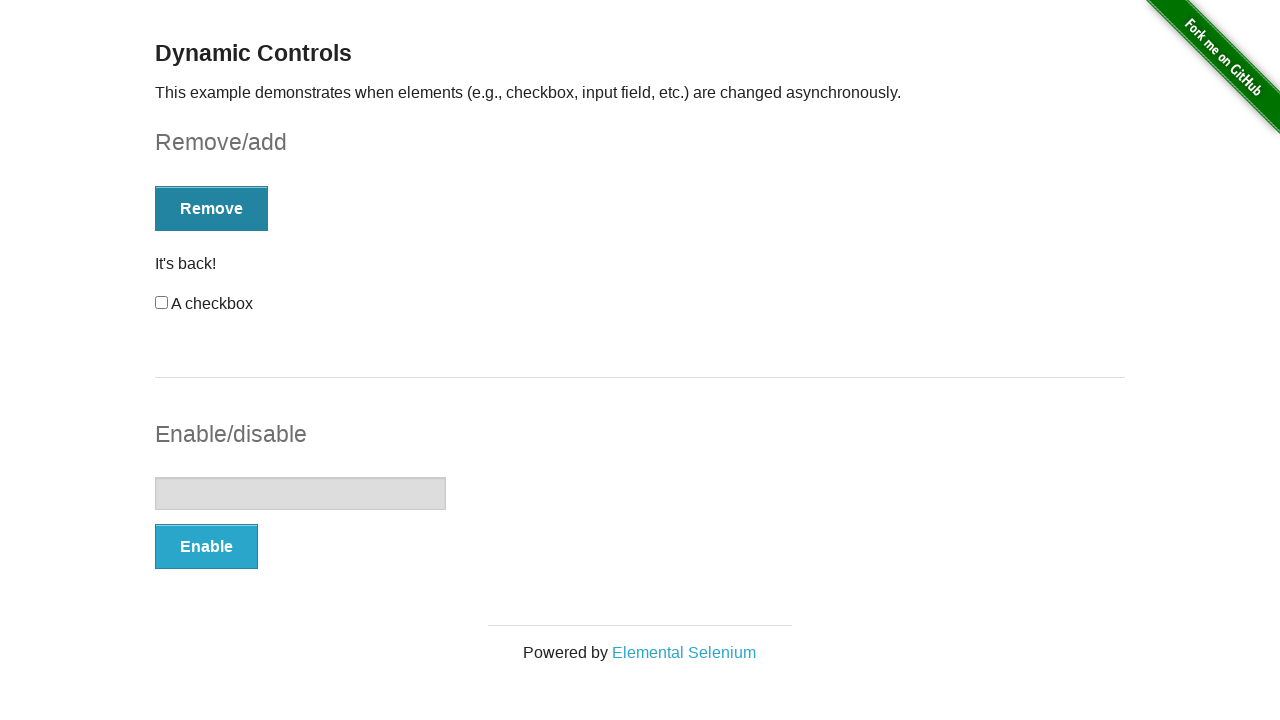

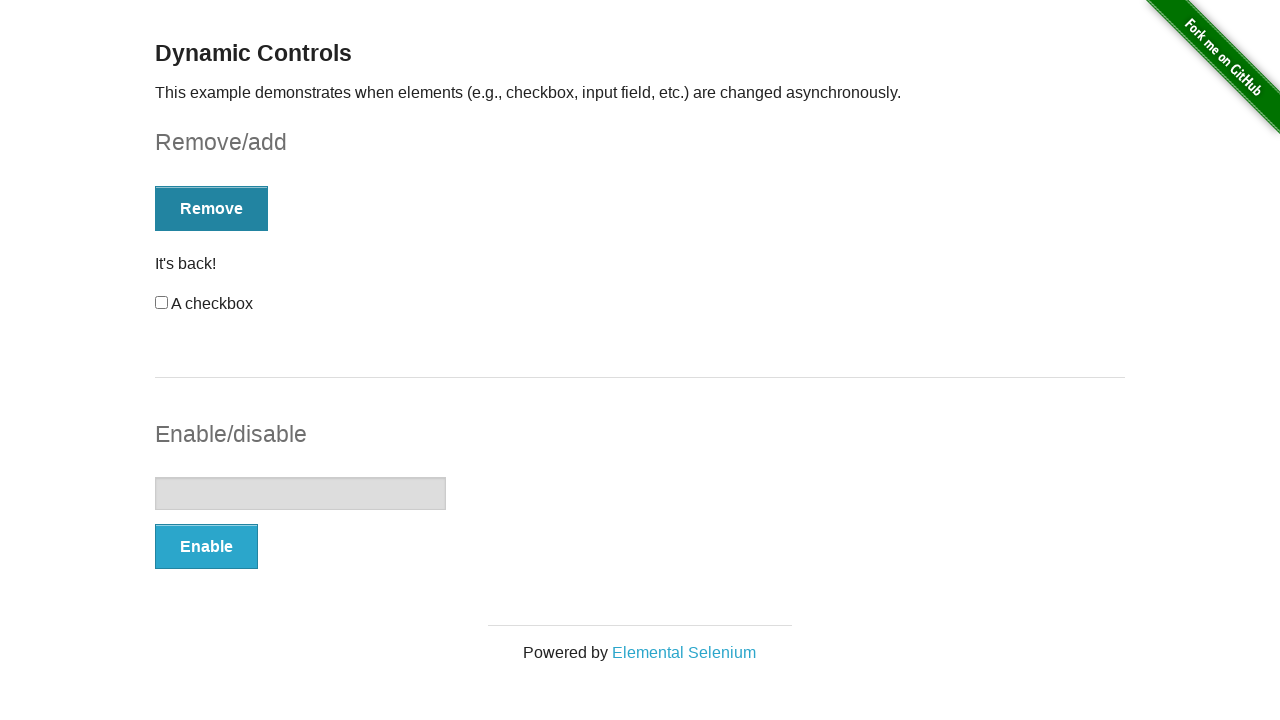